Navigates to the Selenium dev inputs test page and verifies the page loads correctly by waiting for input elements to be present

Starting URL: https://www.selenium.dev/selenium/web/inputs.html

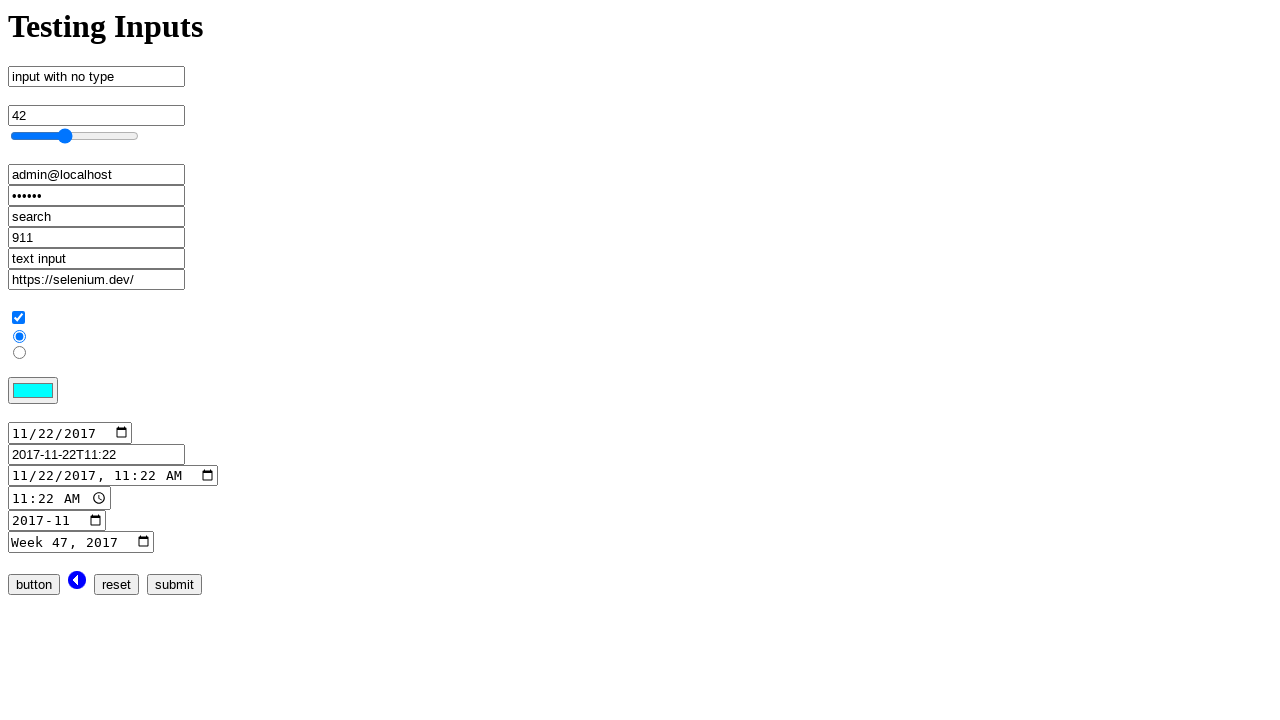

Navigated to Selenium dev inputs test page
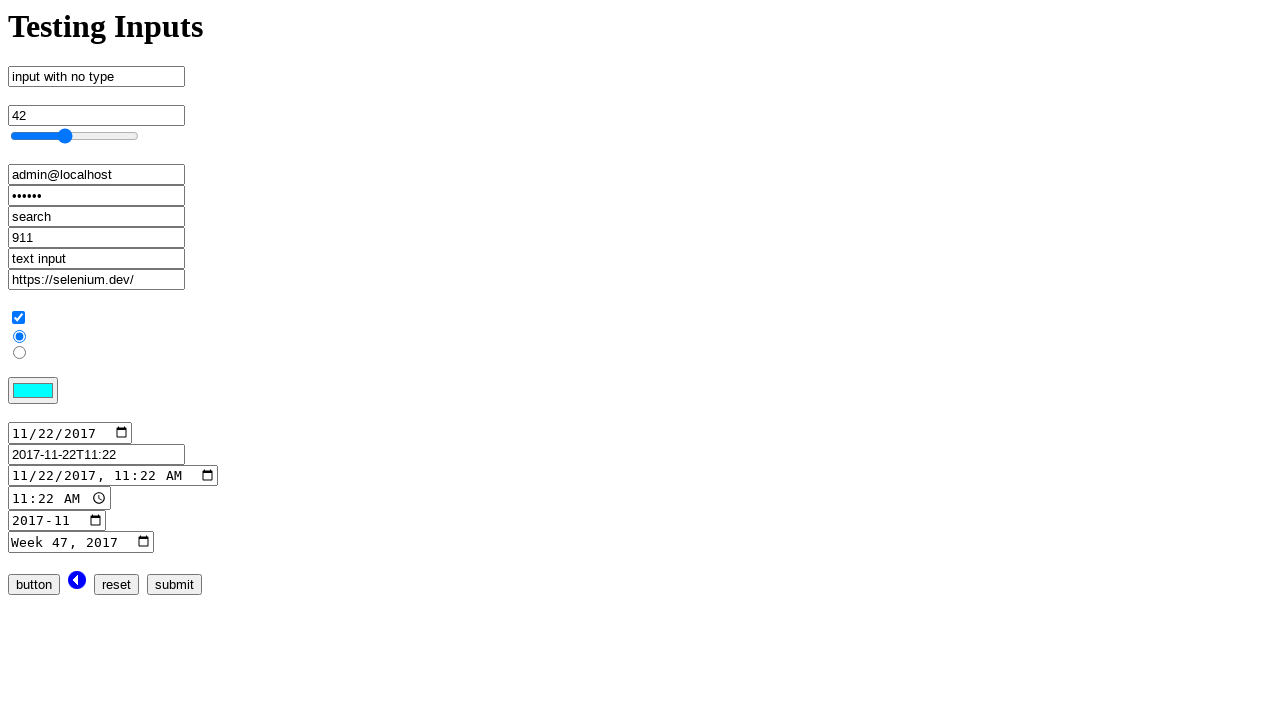

Waited for input elements to be present on the page
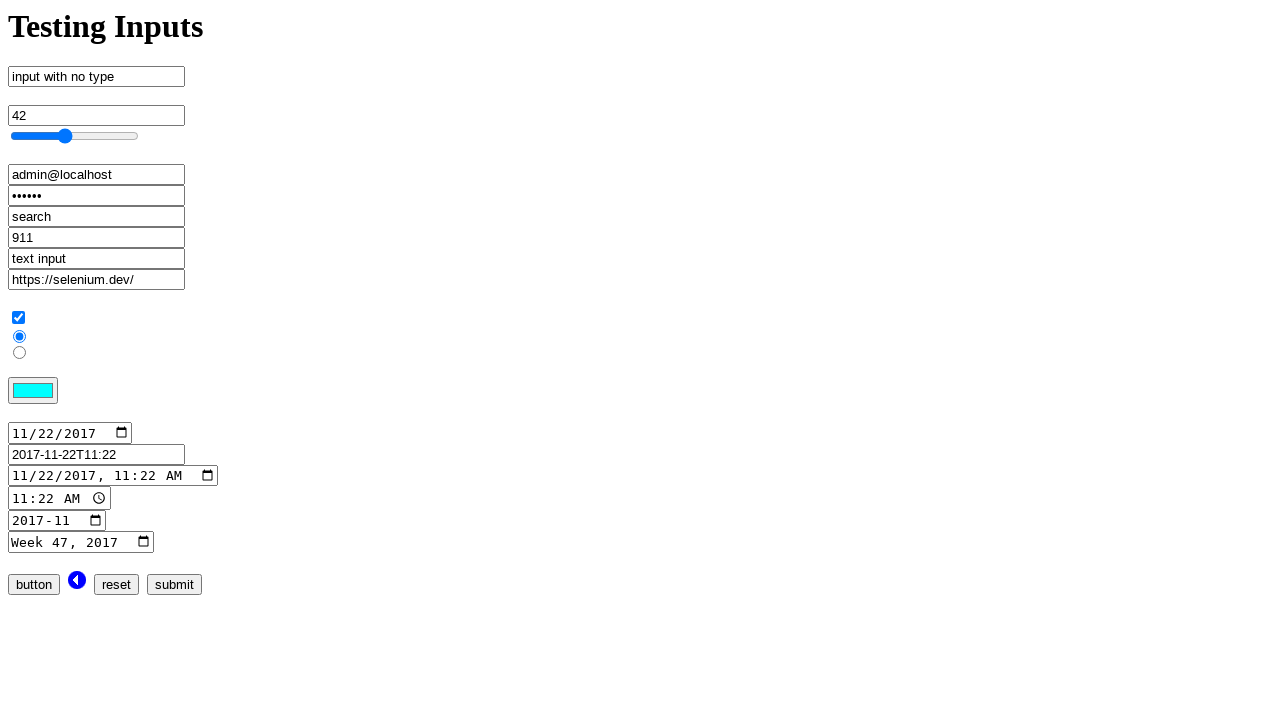

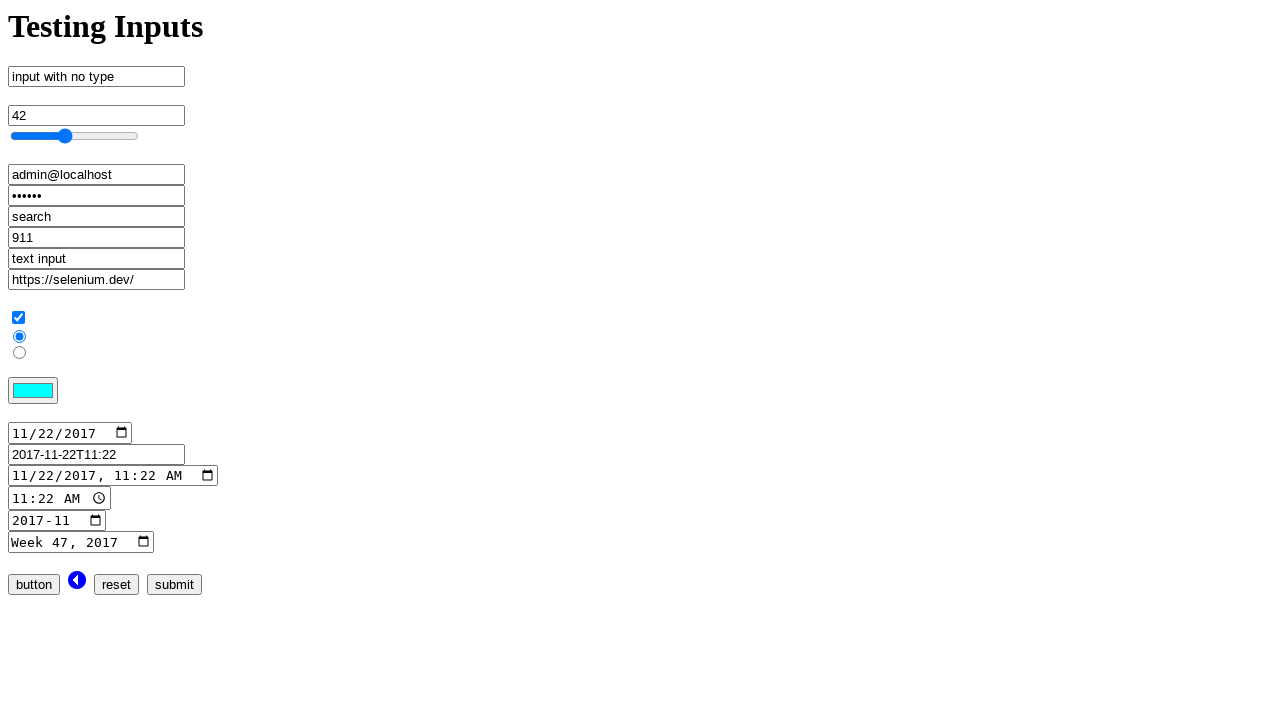